Tests iframe handling by navigating to Oracle Java documentation and clicking on a package link within a frame

Starting URL: https://docs.oracle.com/javase/8/docs/api/

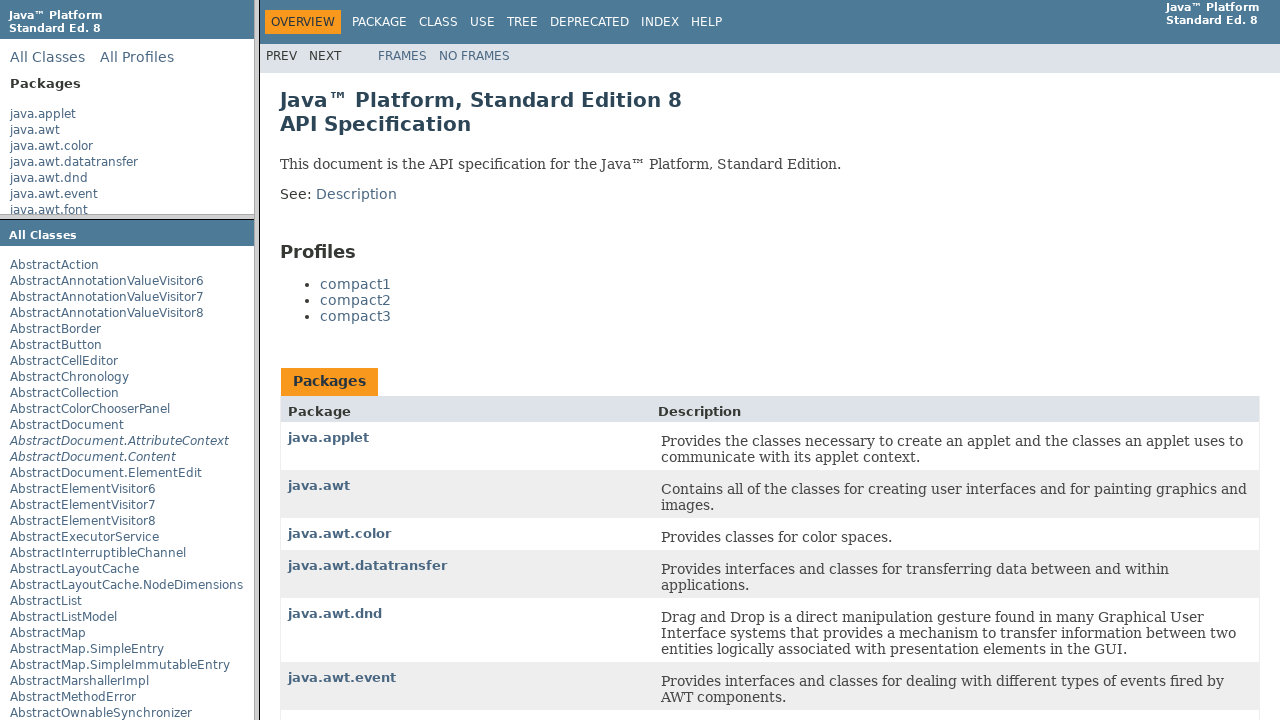

Located iframe with name 'packageListFrame'
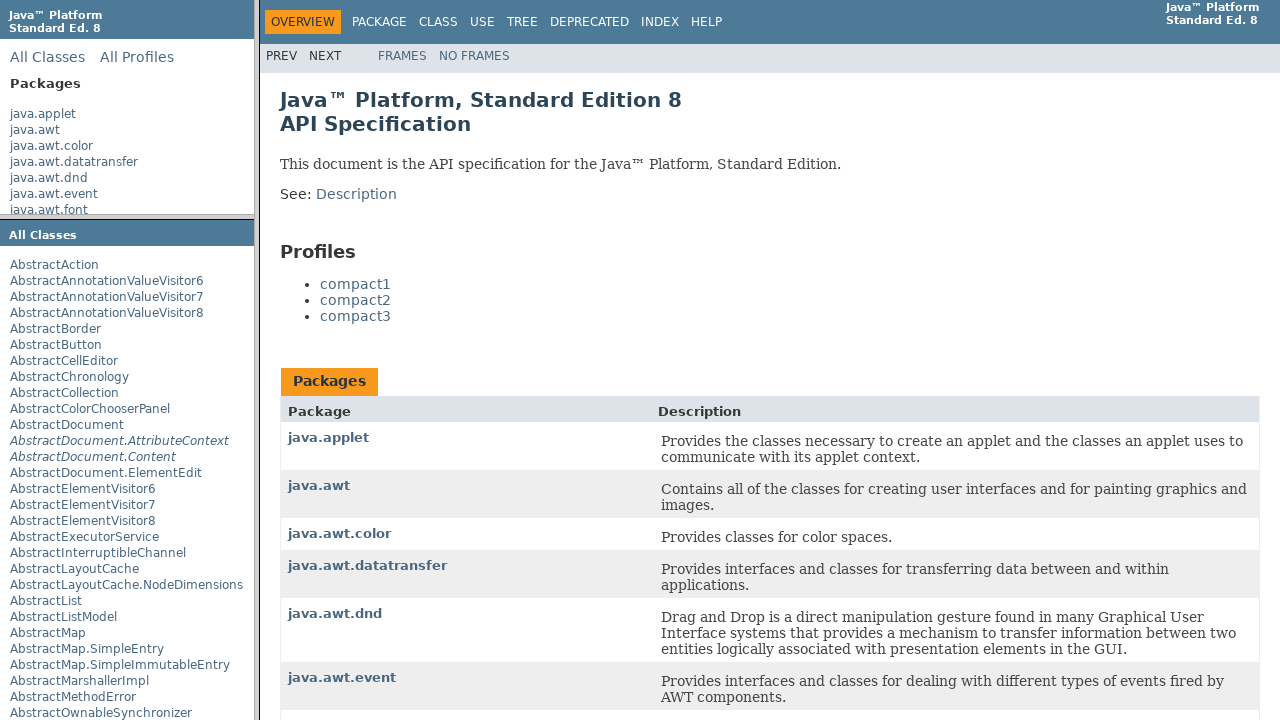

Clicked on 'java.applet' package link within iframe at (43, 114) on xpath=//frame[@name='packageListFrame'] >> internal:control=enter-frame >> xpath
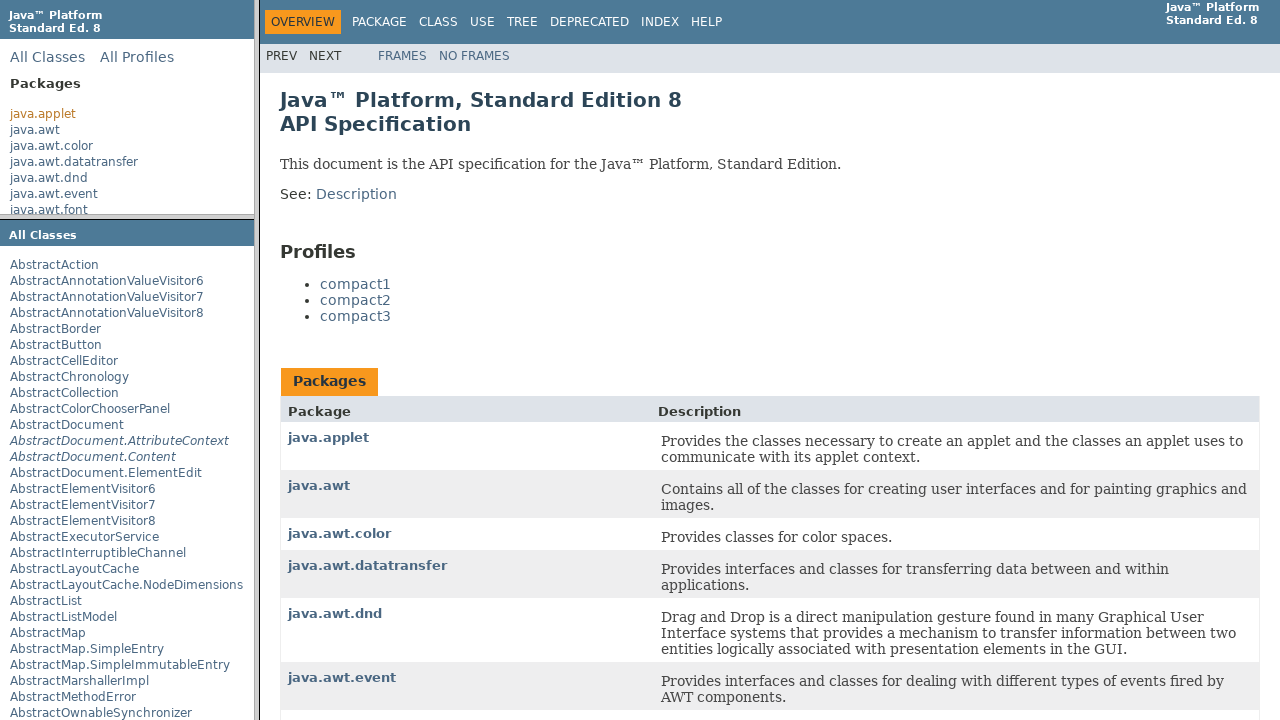

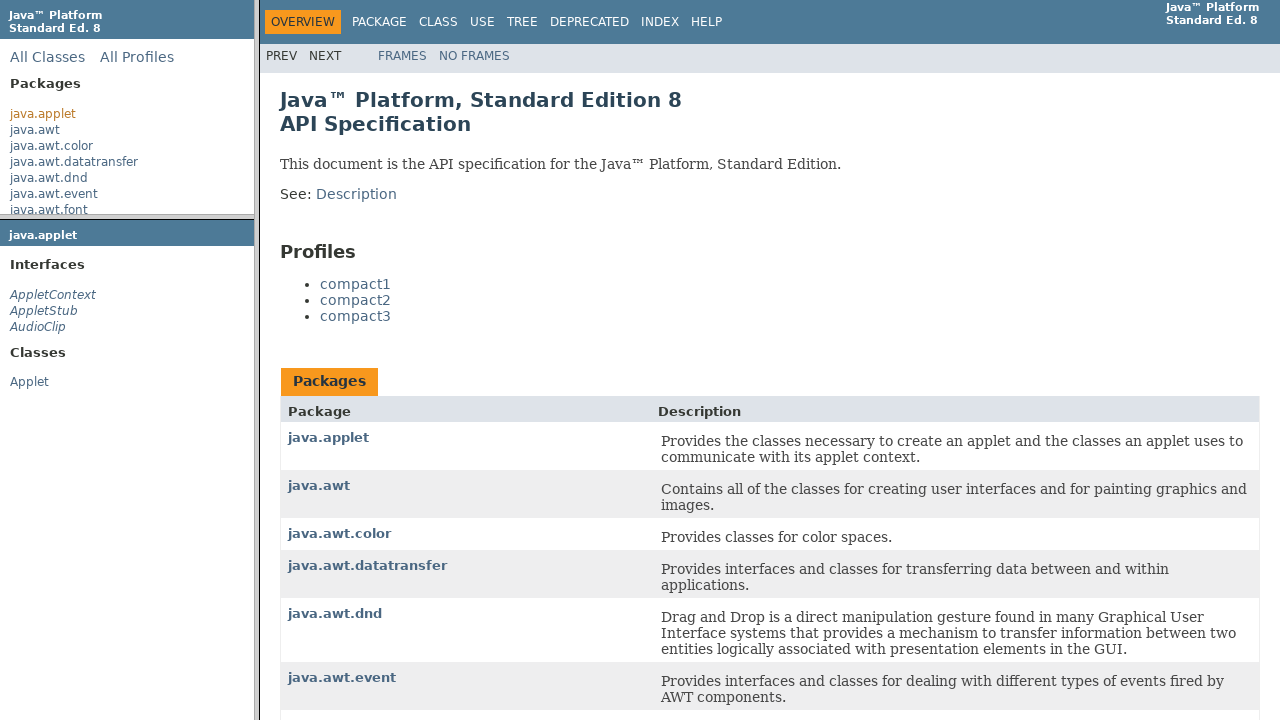